Tests checkbox functionality by verifying initial states, clicking checkboxes to toggle them, and asserting the expected checked/unchecked states after each interaction.

Starting URL: http://the-internet.herokuapp.com/checkboxes

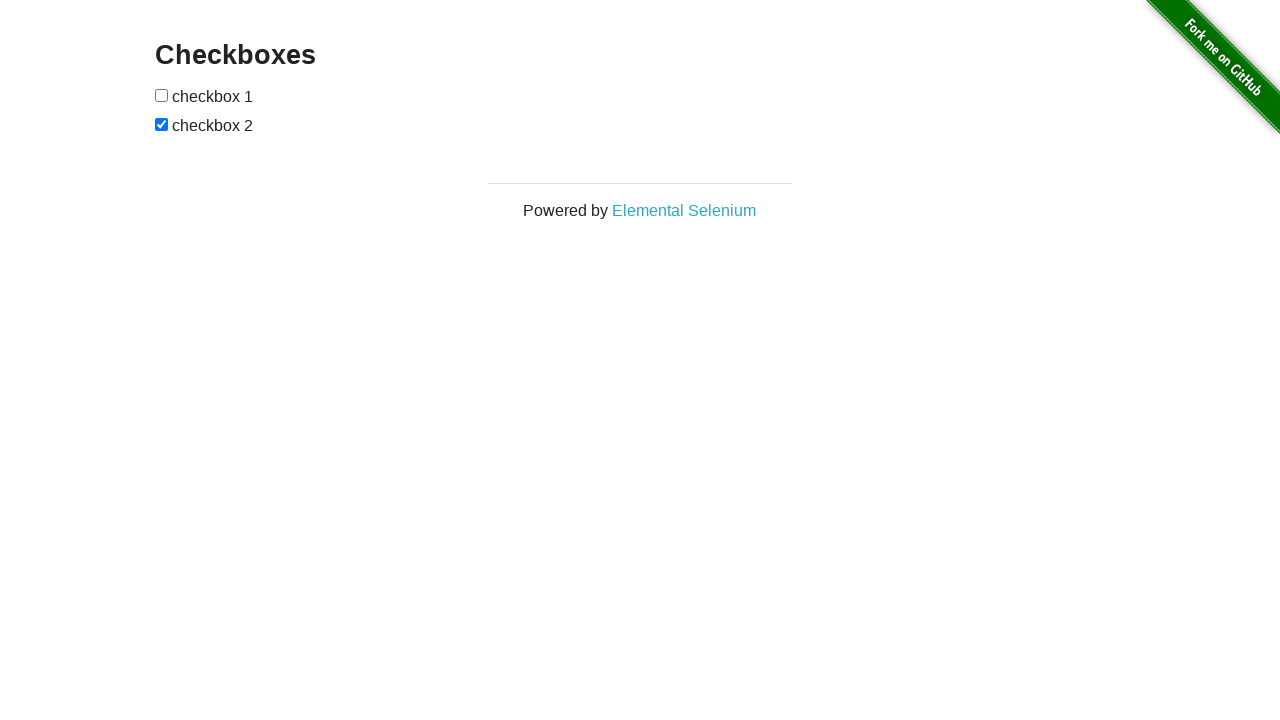

Waited for checkboxes to be present on the page
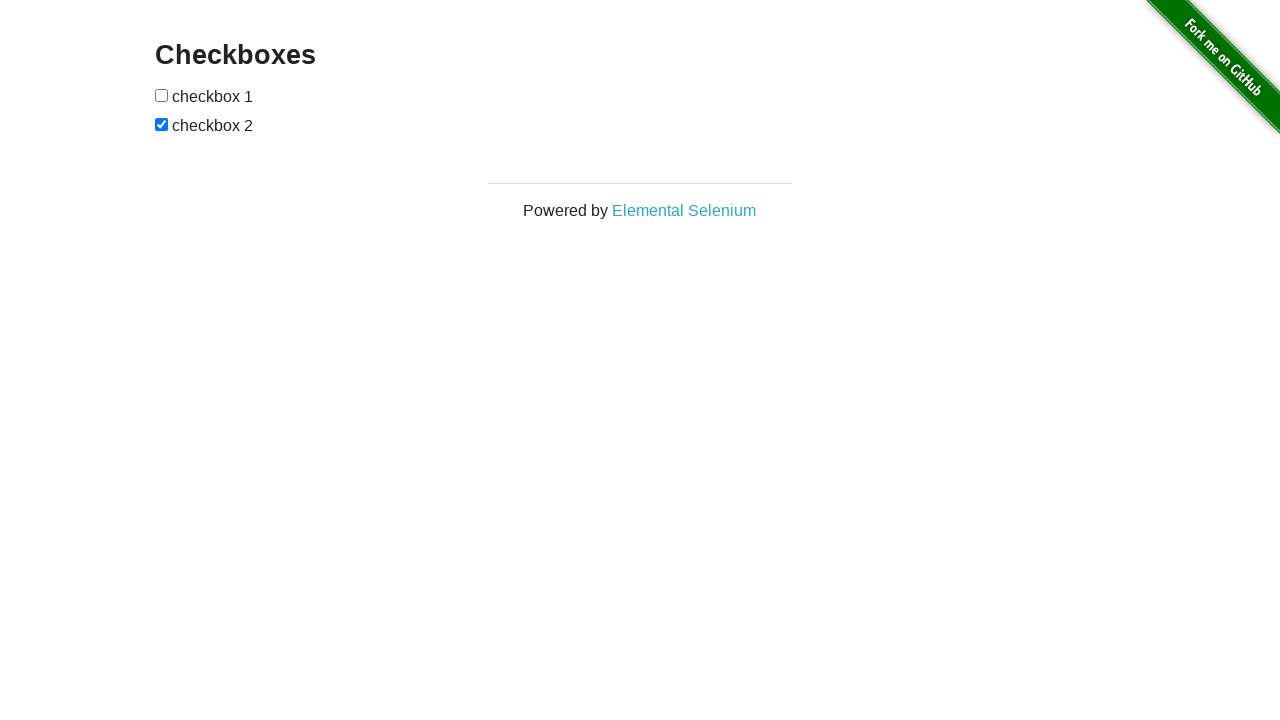

Located all checkbox elements
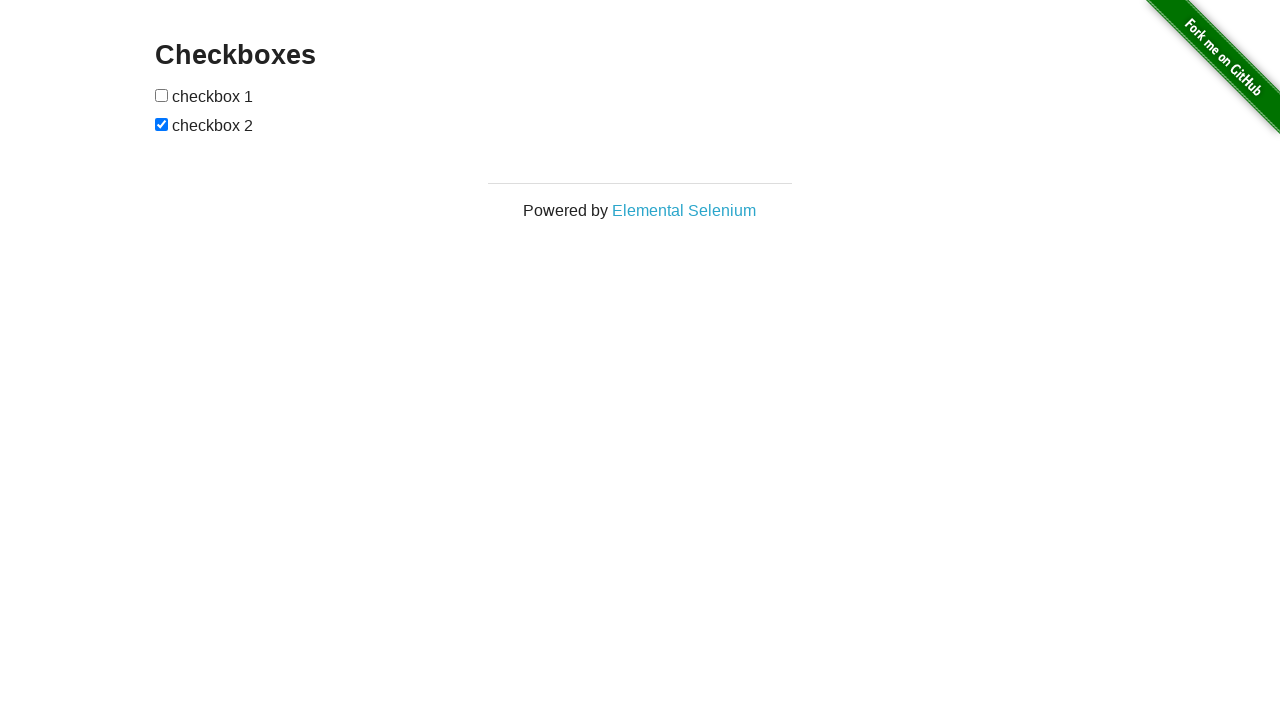

Verified first checkbox is not selected initially
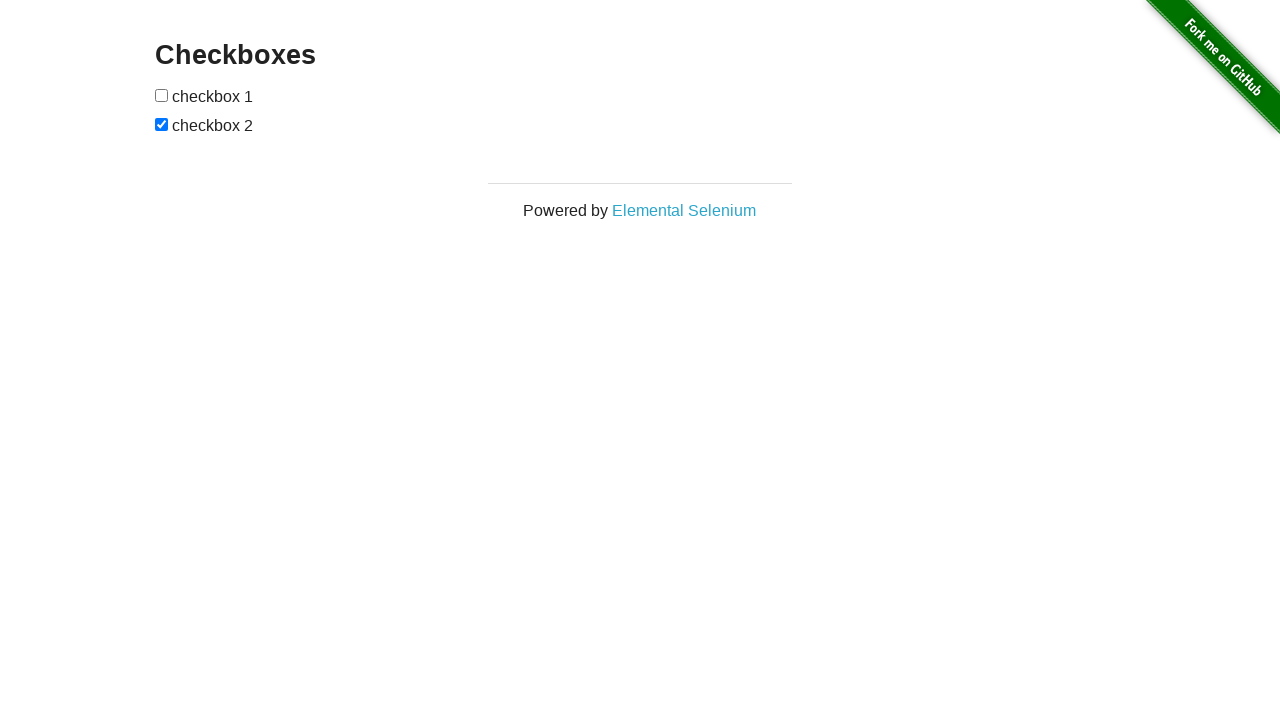

Clicked first checkbox to select it at (162, 95) on input[type='checkbox'] >> nth=0
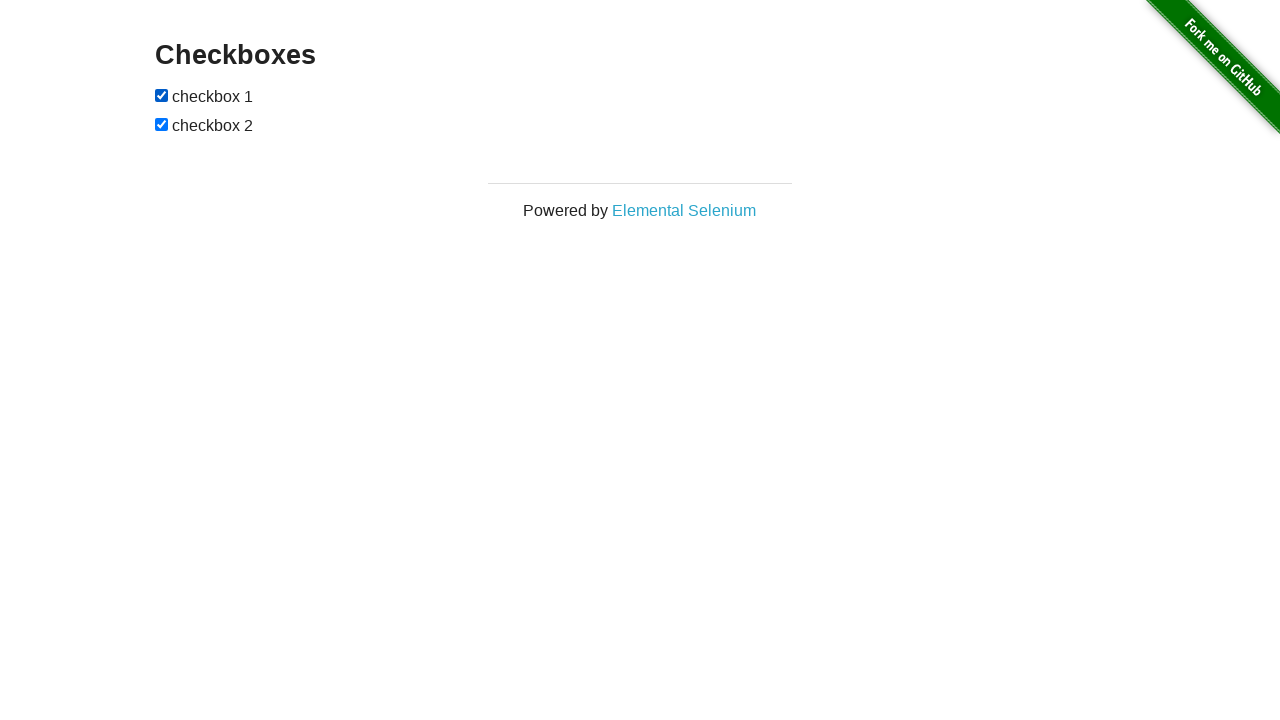

Verified first checkbox is now selected after clicking
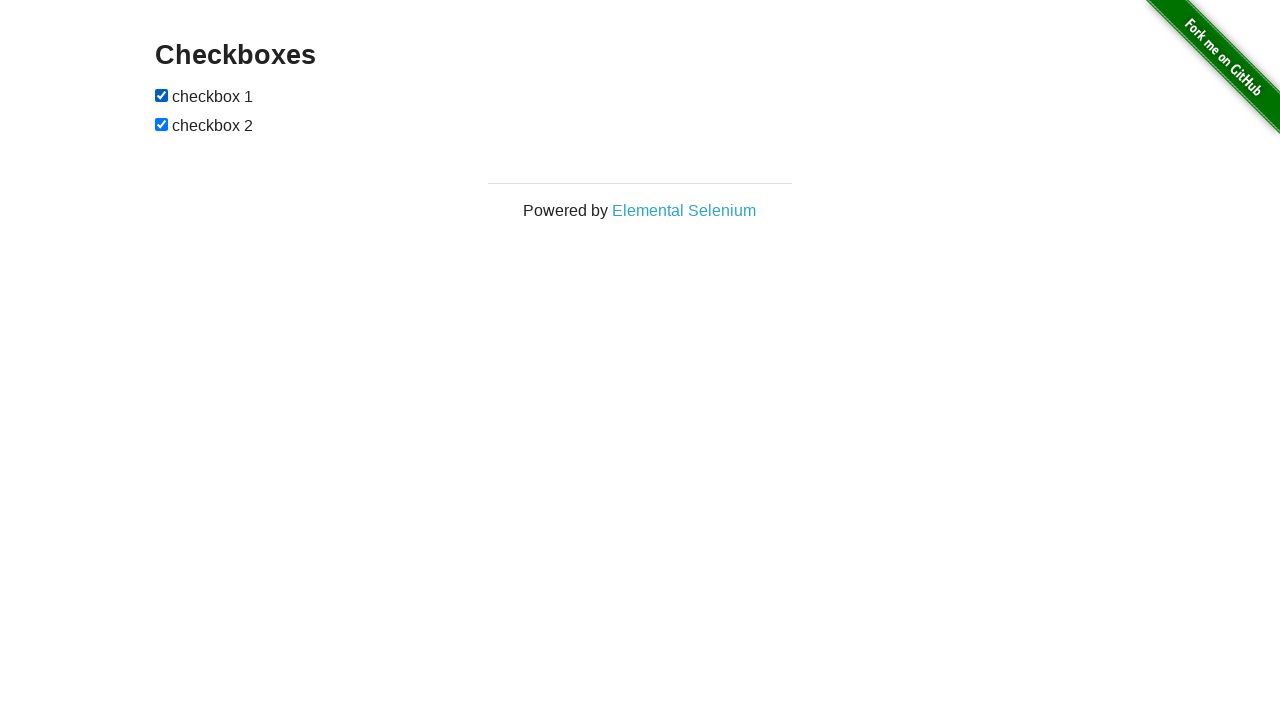

Verified second checkbox is selected initially
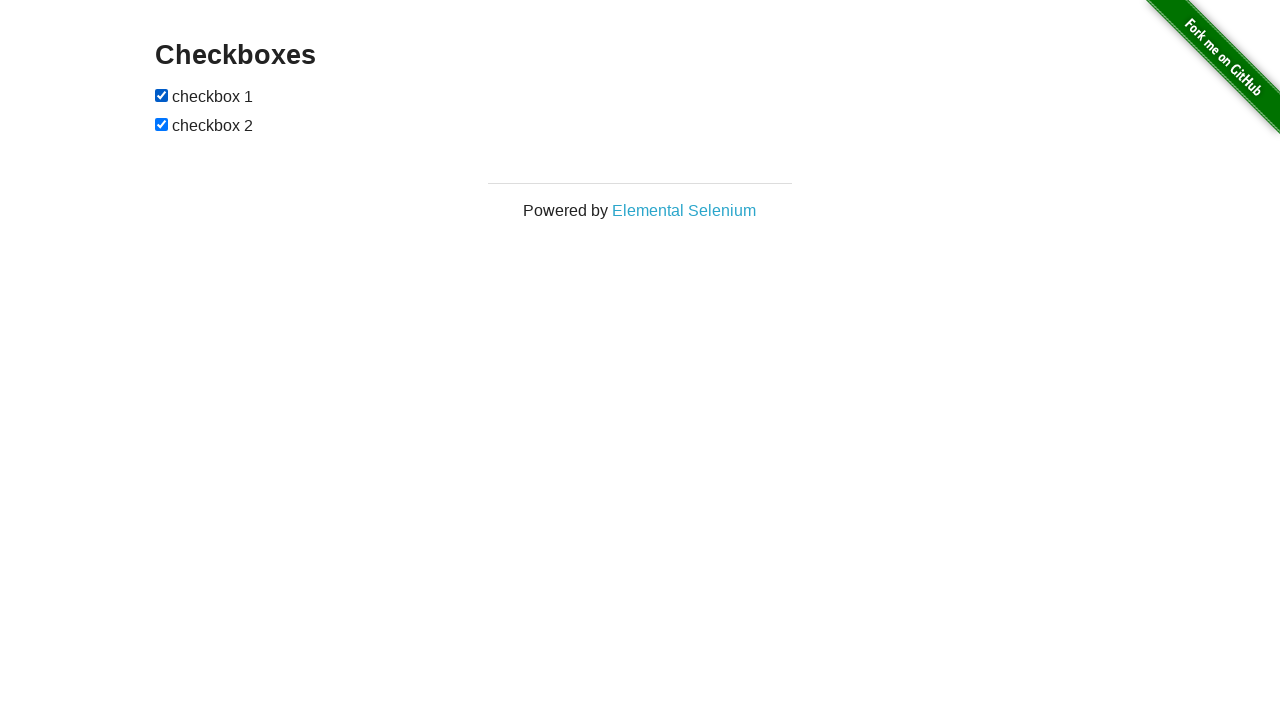

Clicked second checkbox to deselect it at (162, 124) on input[type='checkbox'] >> nth=1
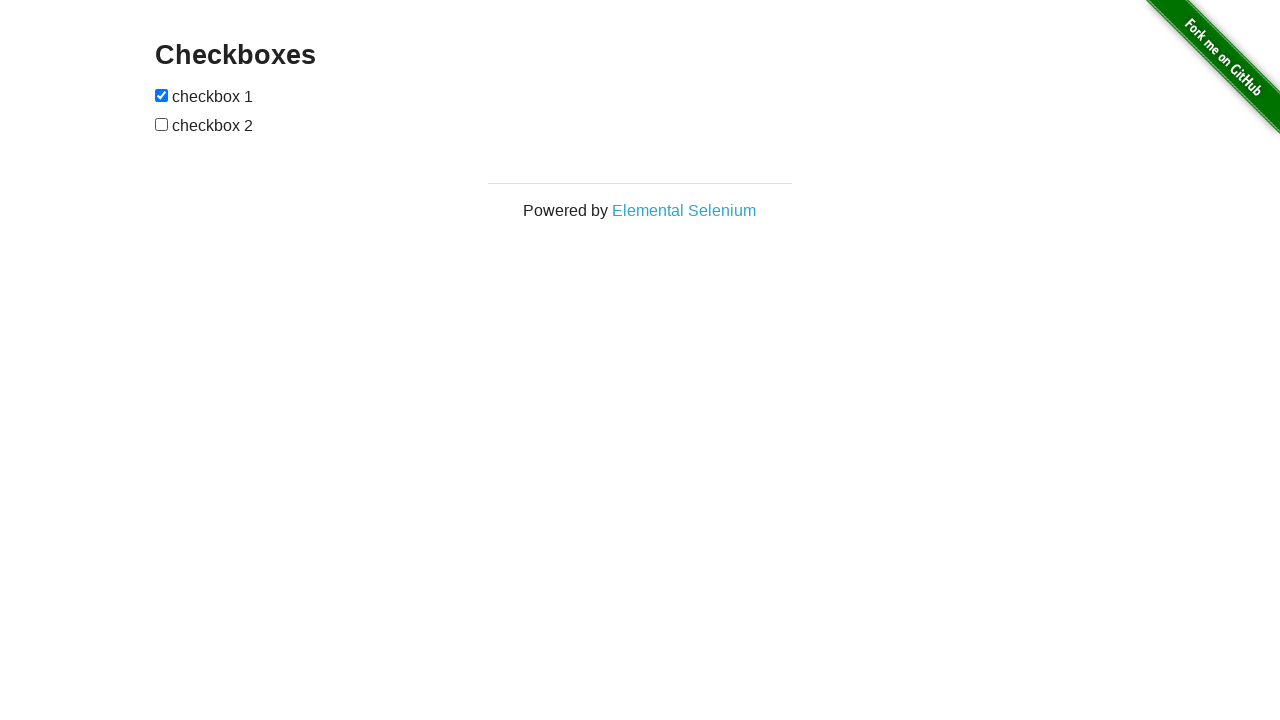

Verified second checkbox is now deselected after clicking
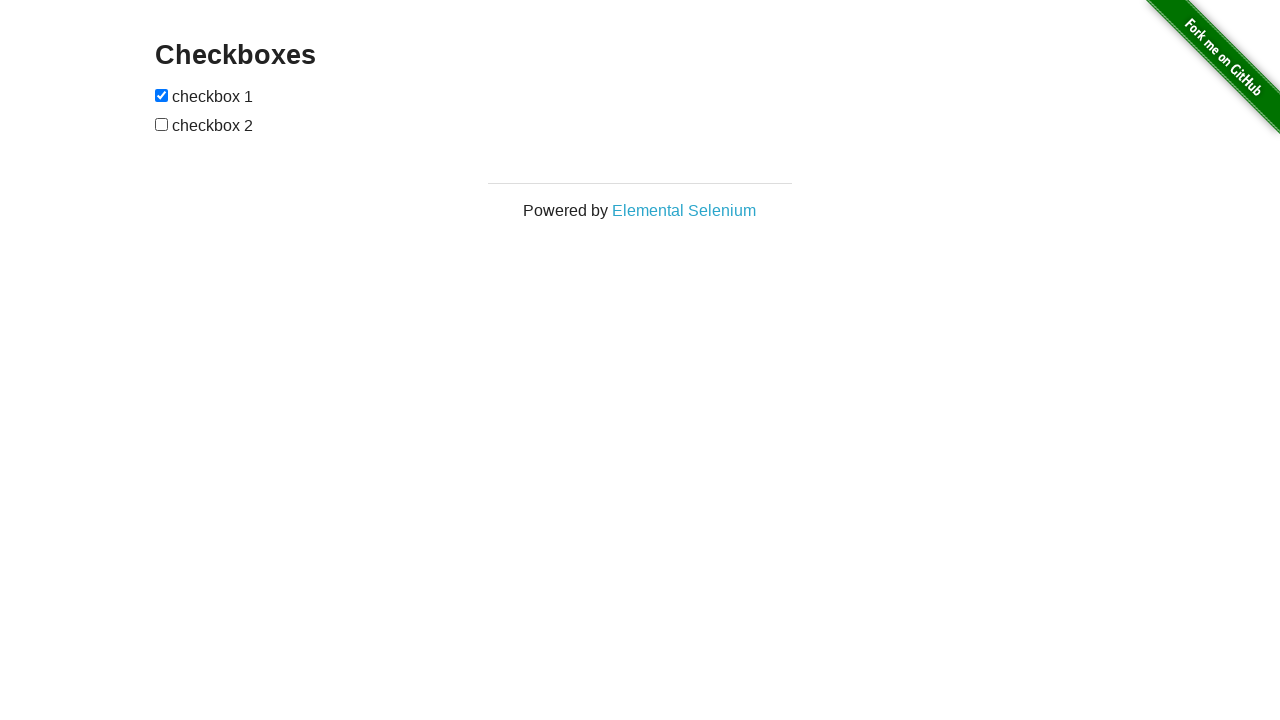

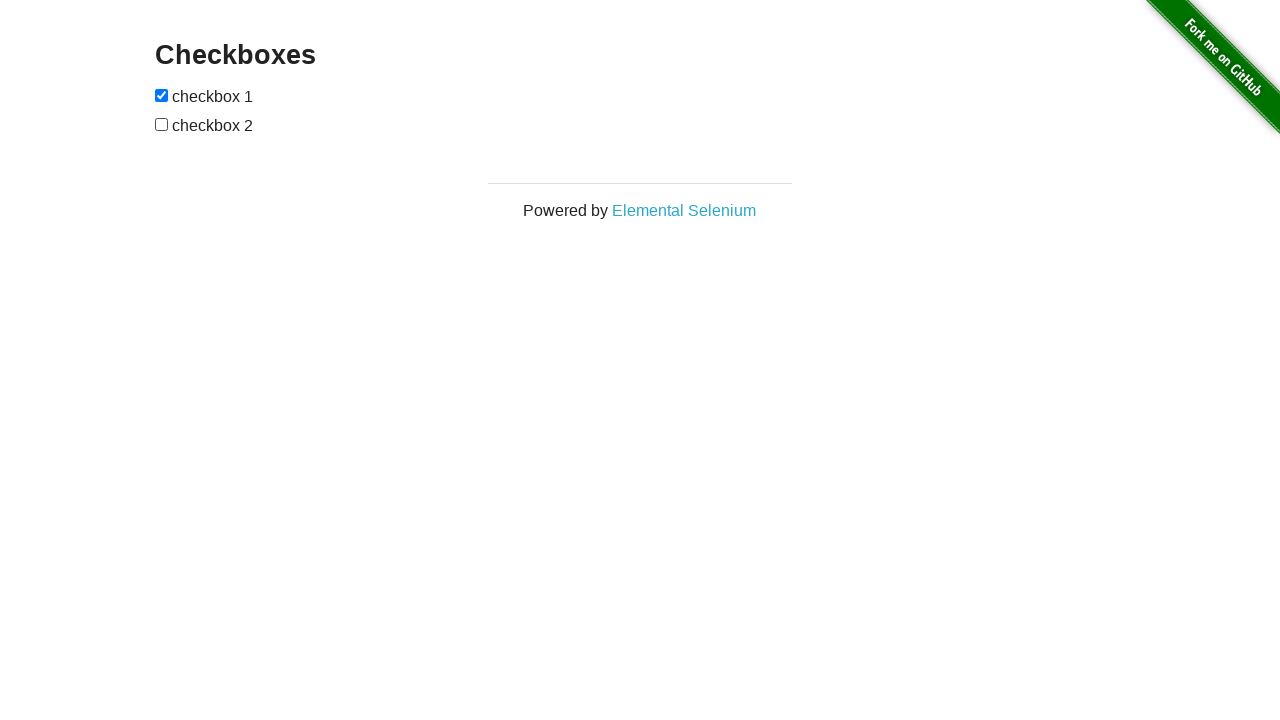